Navigates to the Homestar Runner toons page filtered by Teen Girl Squad and verifies the page loads successfully

Starting URL: https://homestarrunner.com/toons#Teen%20Girl%20Squad

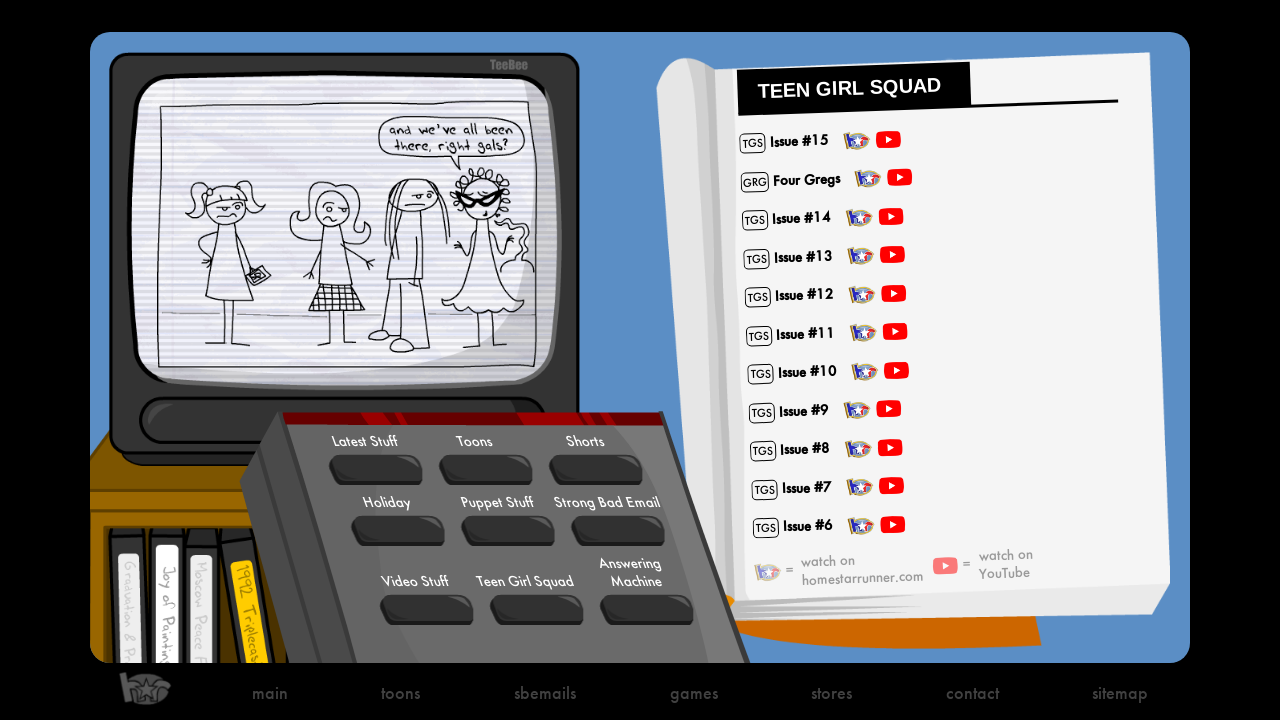

Waited for network idle state - page content loaded
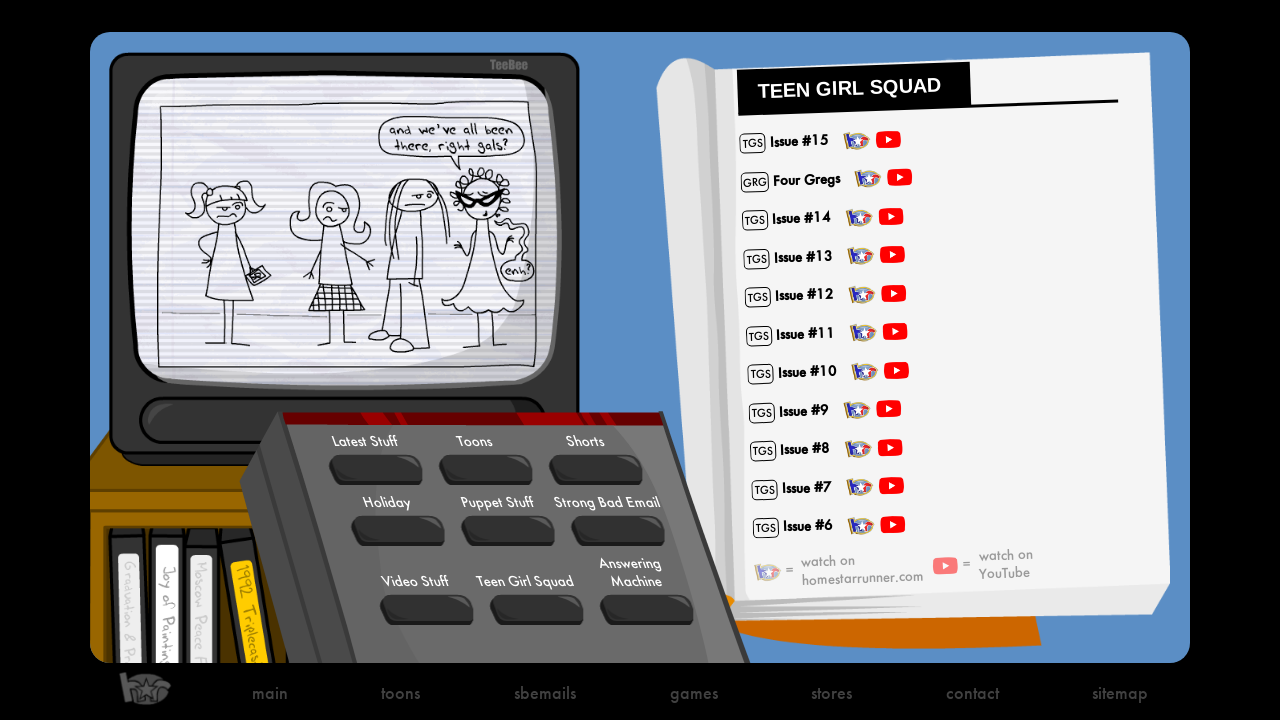

Verified page body element is present - Teen Girl Squad toons page loaded successfully
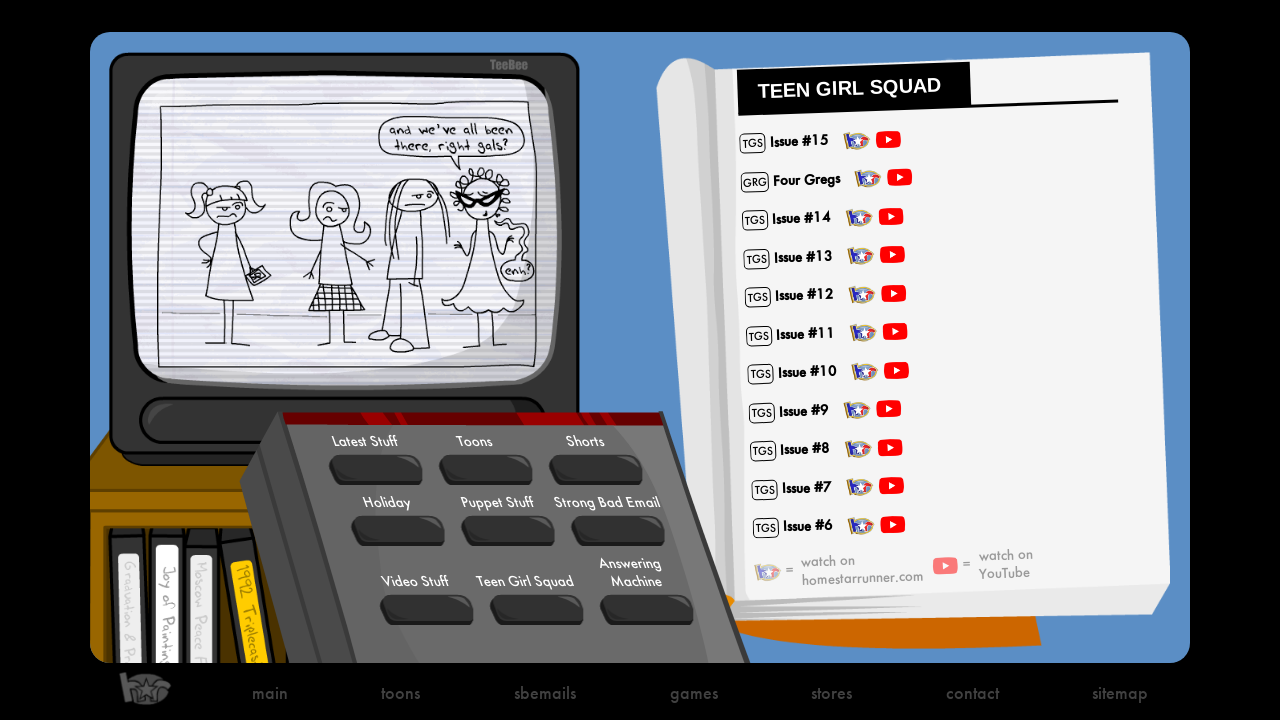

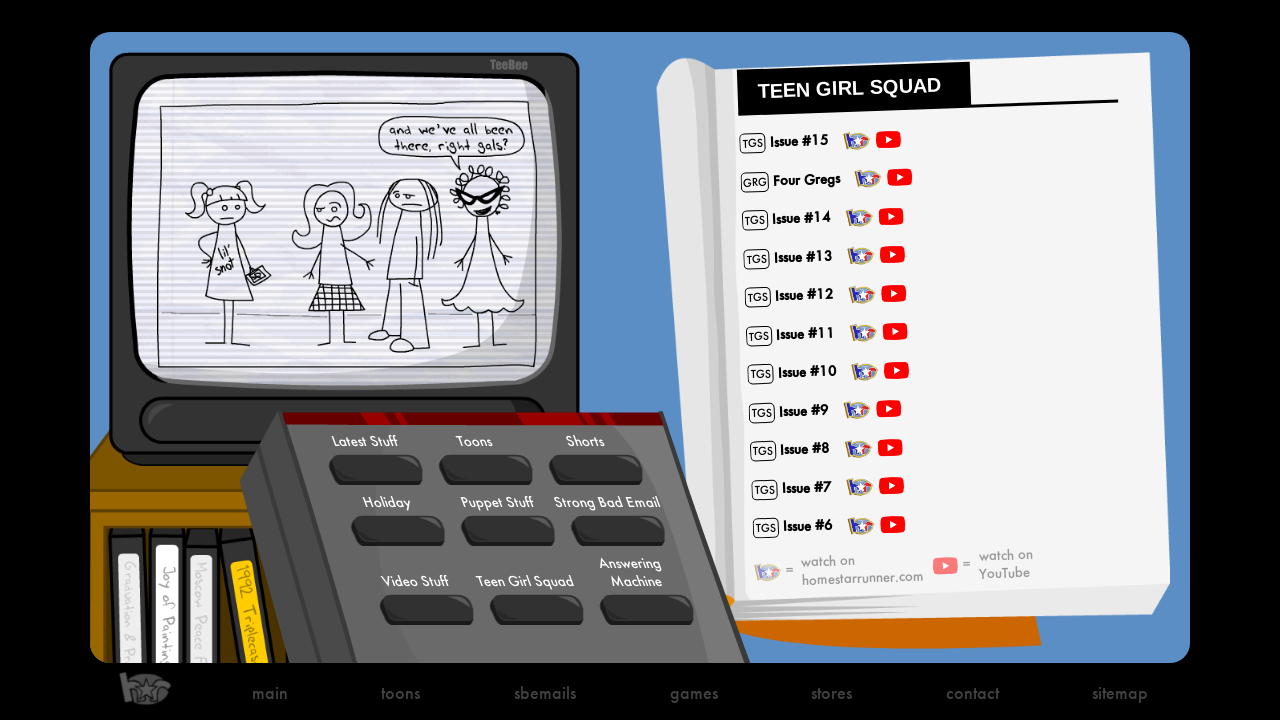